Tests confirm alert dialog handling by triggering a confirm button and dismissing the dialog

Starting URL: https://testautomationpractice.blogspot.com/

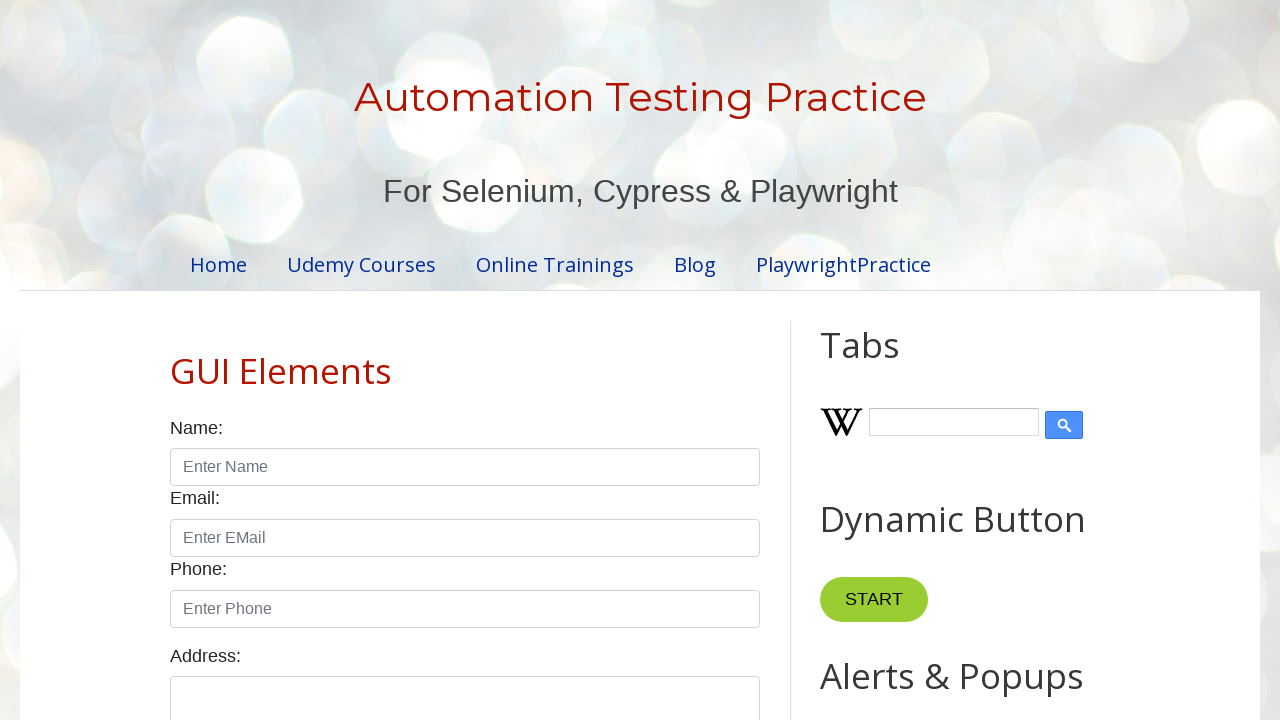

Scrolled down 400px to make confirm button visible
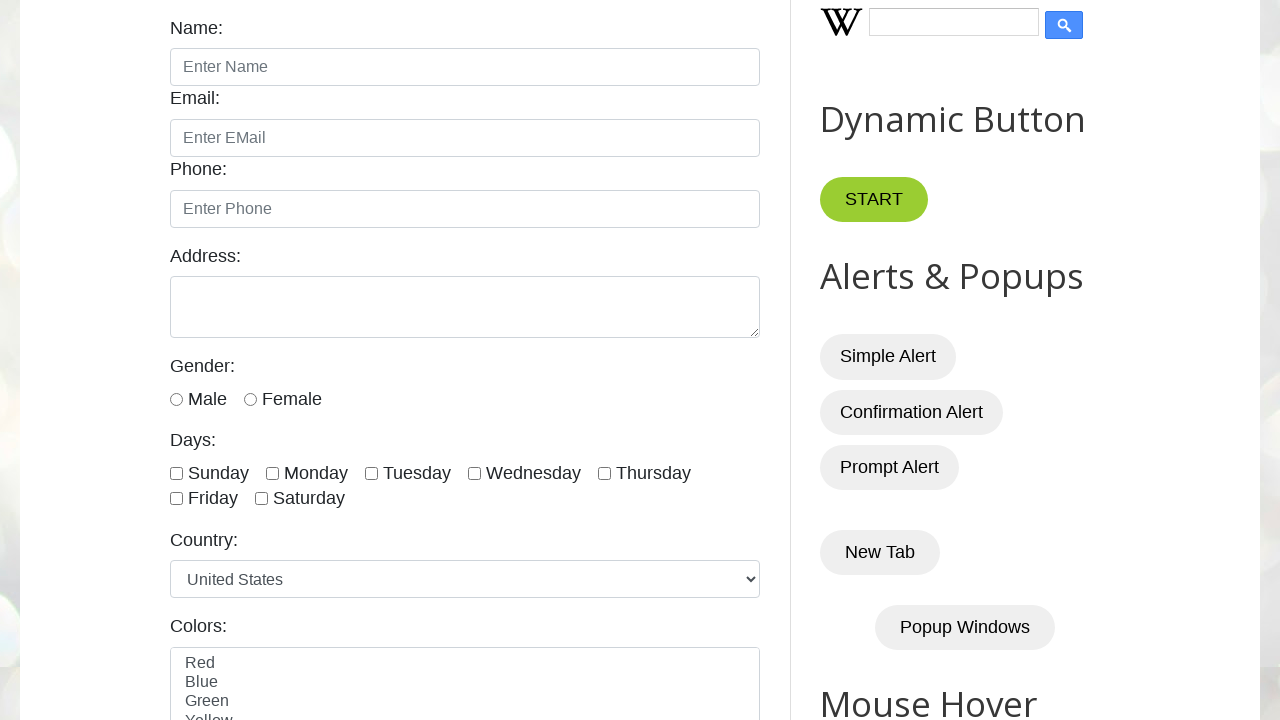

Set up dialog handler to dismiss confirm dialog
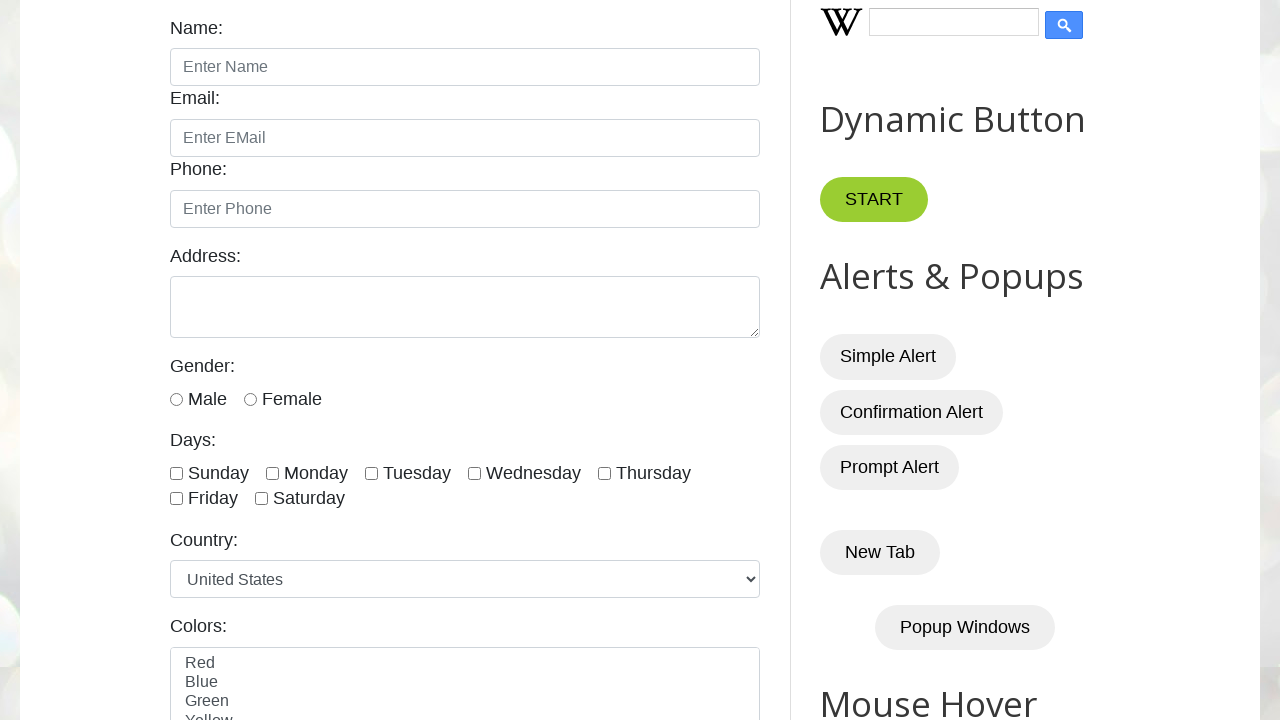

Clicked confirm button to trigger alert dialog at (912, 412) on xpath=//button[@id='confirmBtn']
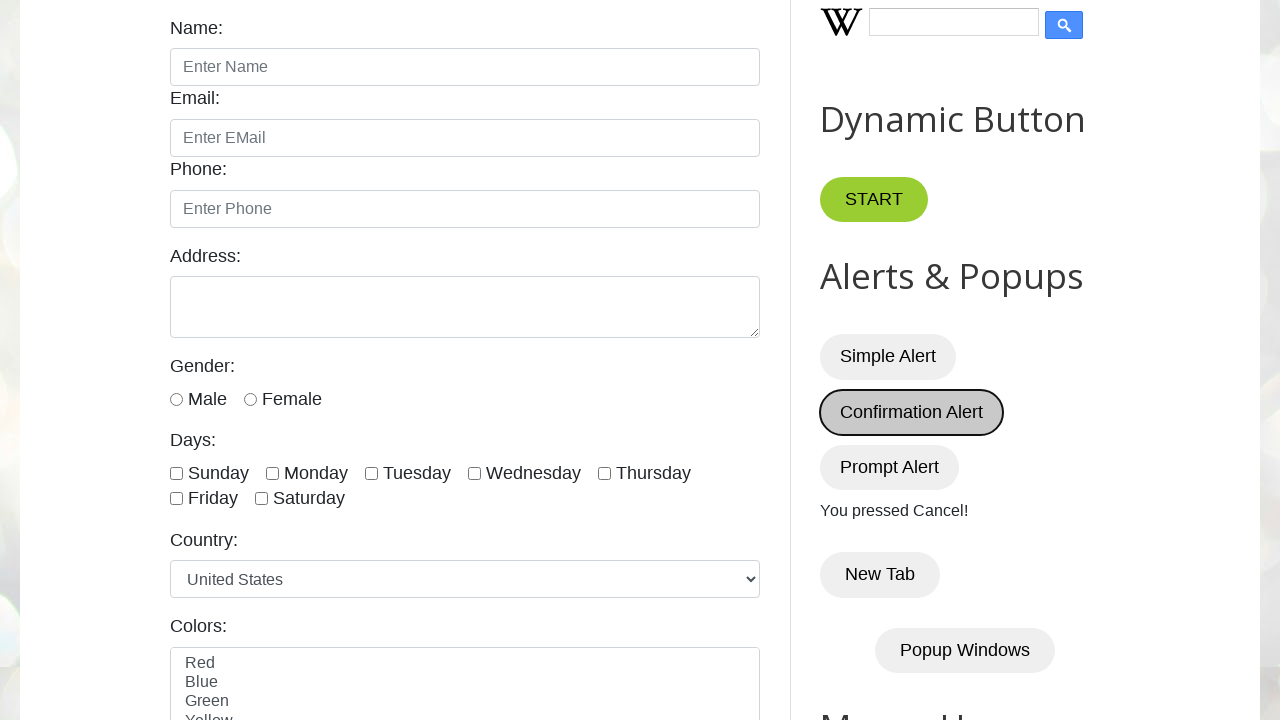

Waited 1000ms for dialog interaction to complete
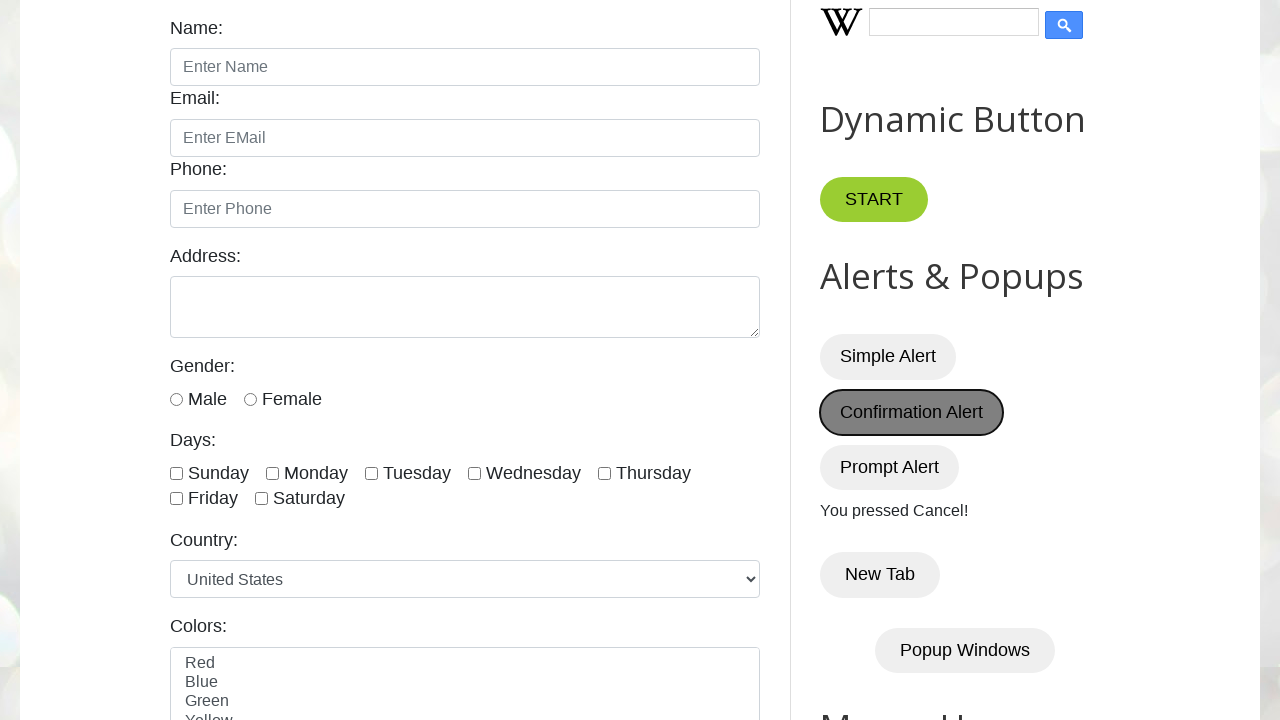

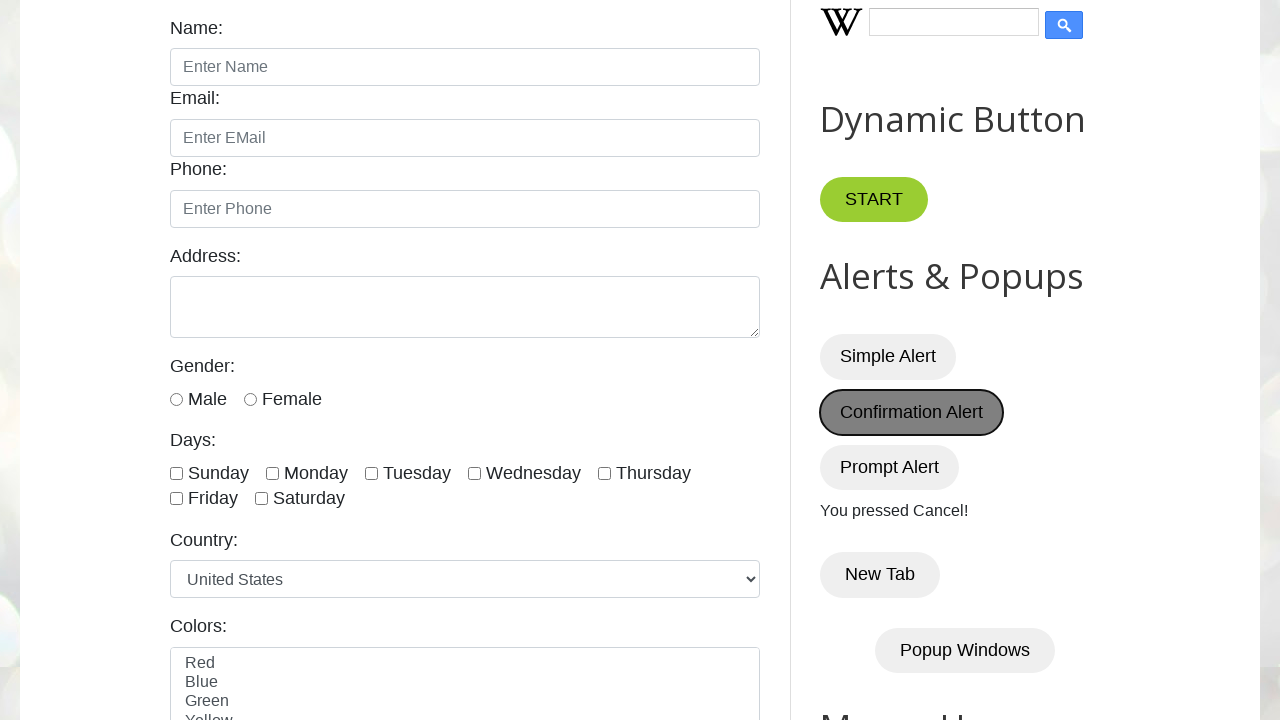